Tests the jQuery UI resizable widget by switching to the demo iframe and dragging the resize handle to resize the element by 150 pixels horizontally and 20 pixels vertically.

Starting URL: https://jqueryui.com/resizable/

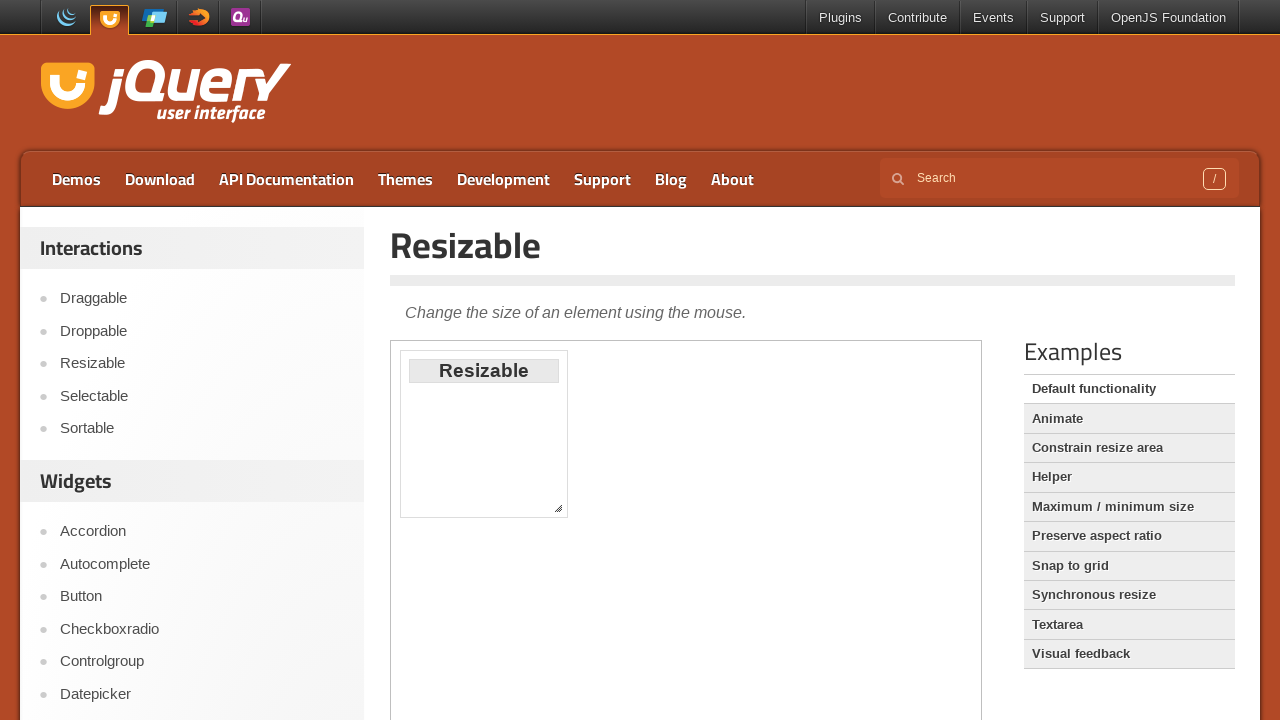

Selected the first iframe on the page
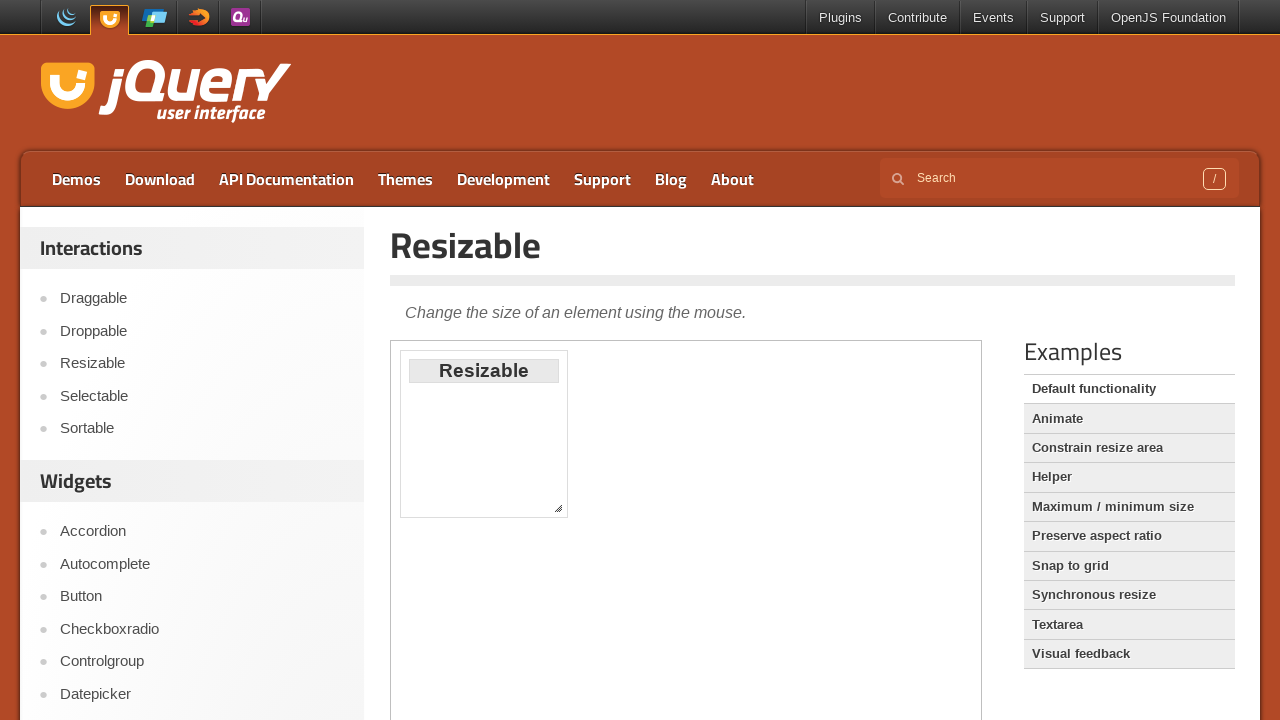

Waited for the resize handle (southeast corner) to be visible
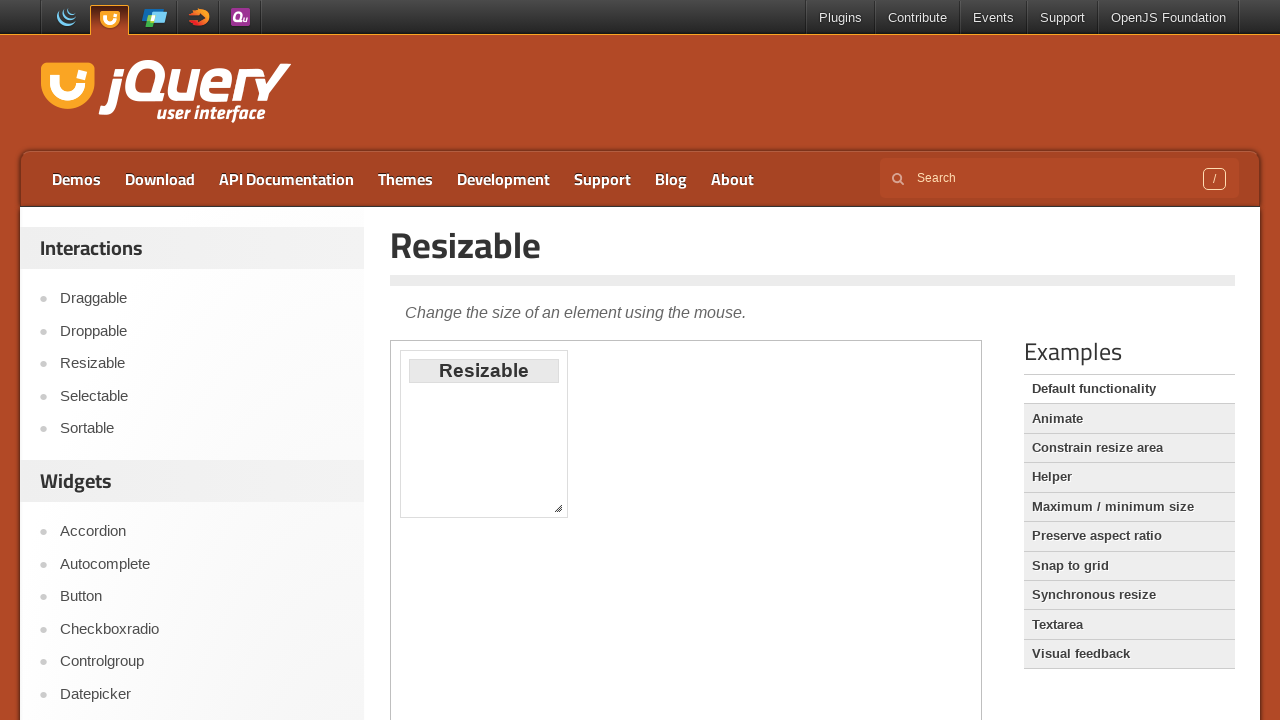

Located the resize handle element at southeast corner
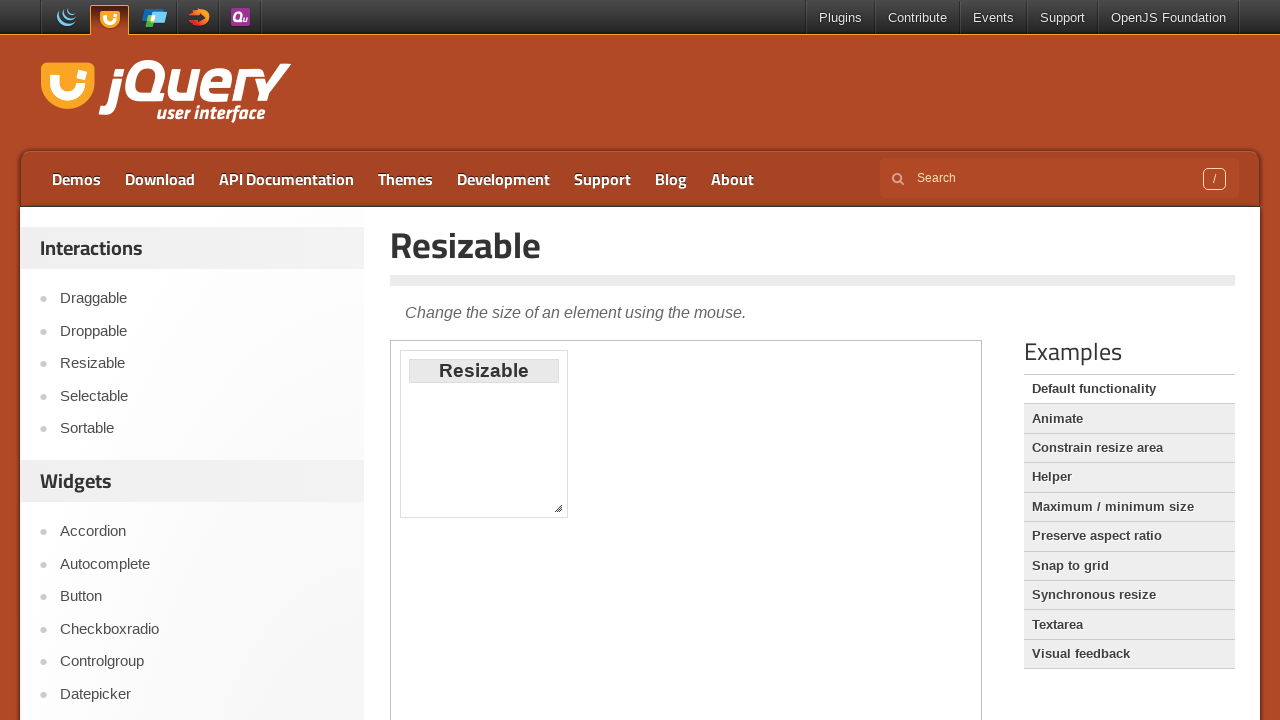

Retrieved bounding box coordinates of the resize handle
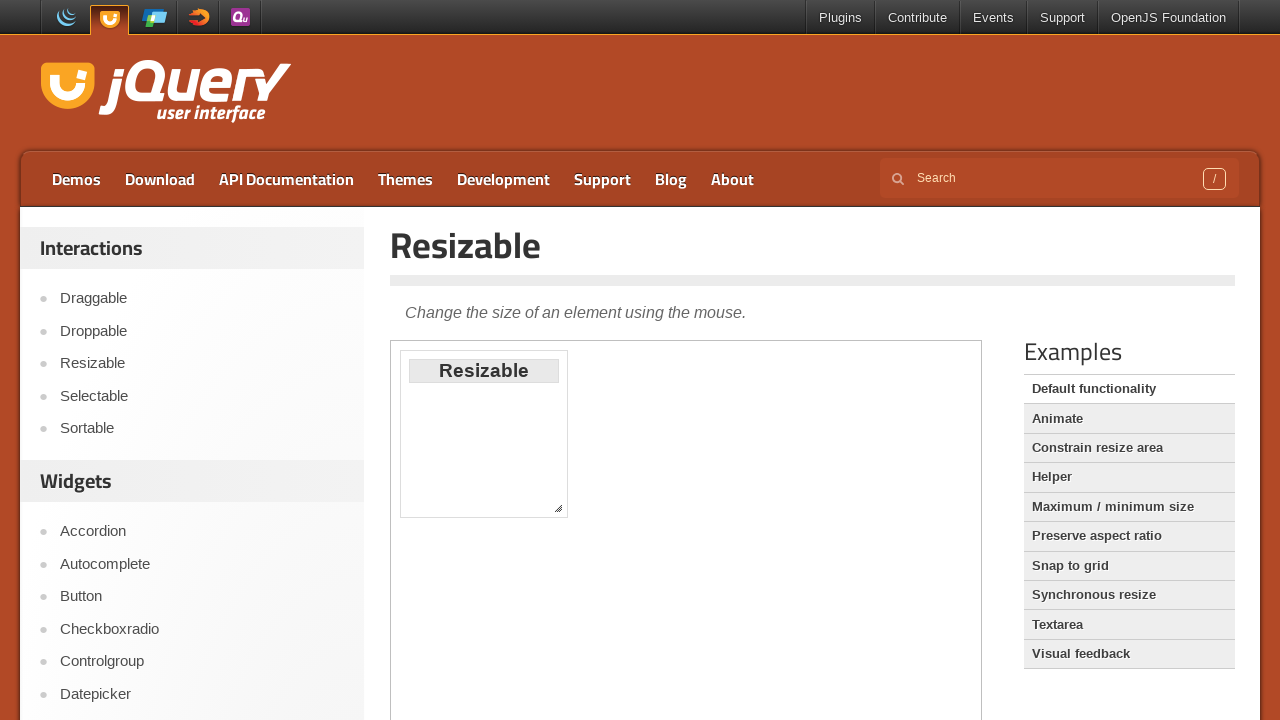

Moved mouse to center of resize handle at (558, 508)
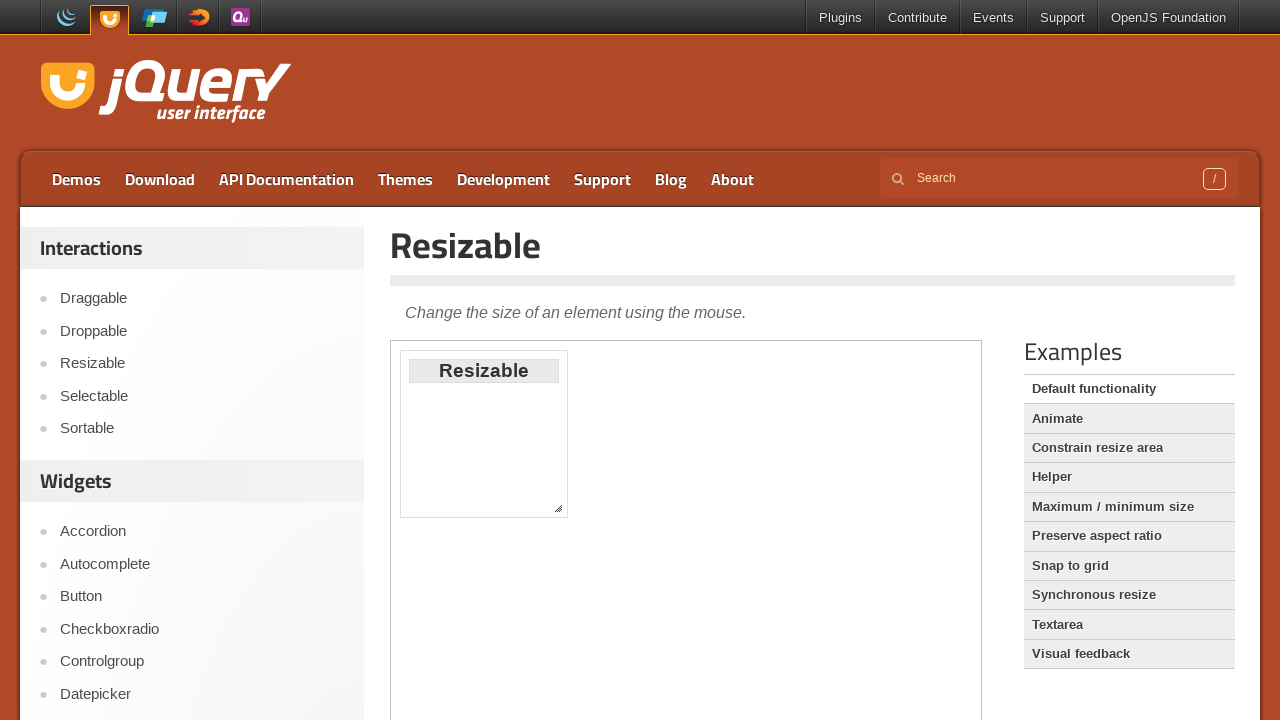

Pressed mouse button down on resize handle at (558, 508)
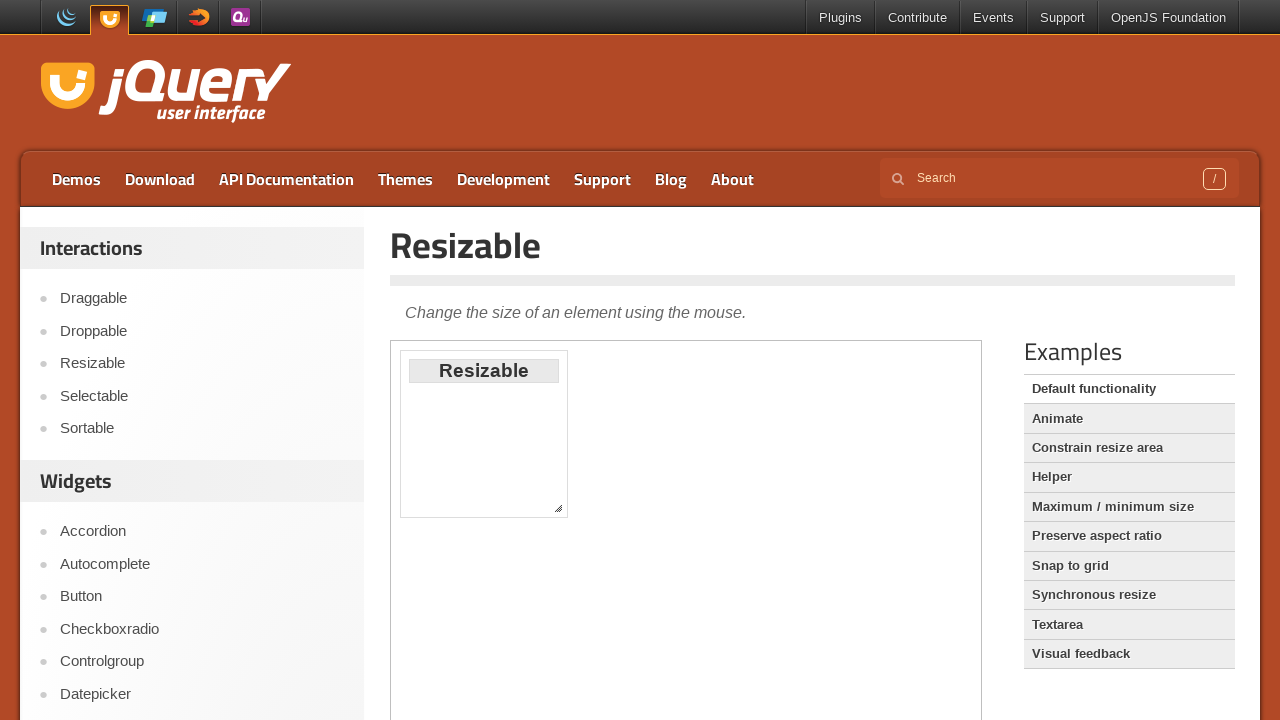

Dragged resize handle 150 pixels right and 20 pixels down at (708, 528)
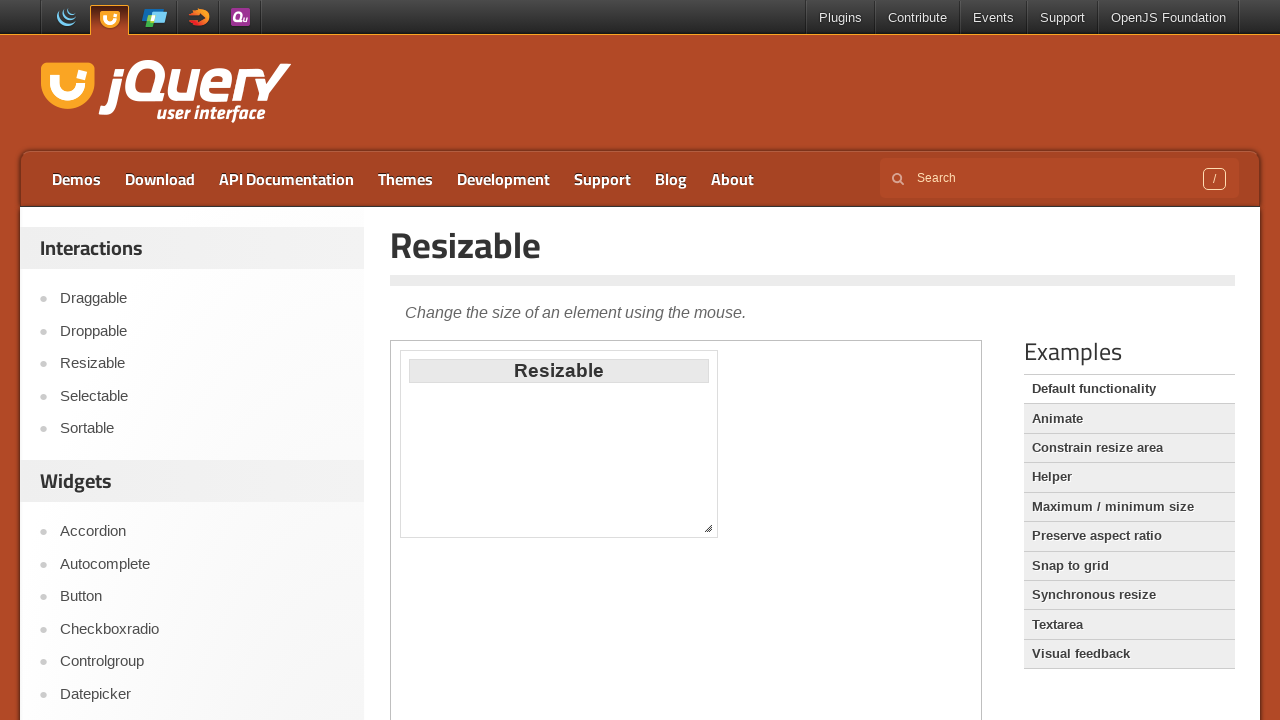

Released mouse button to complete resize operation at (708, 528)
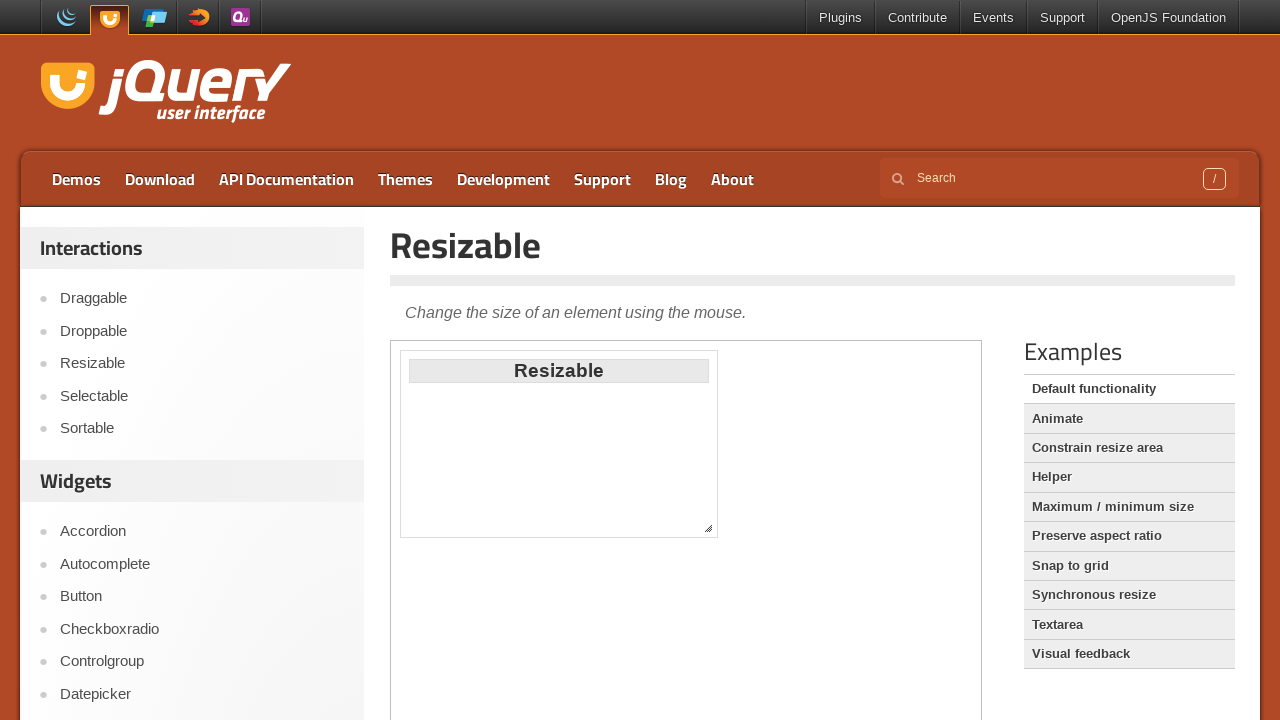

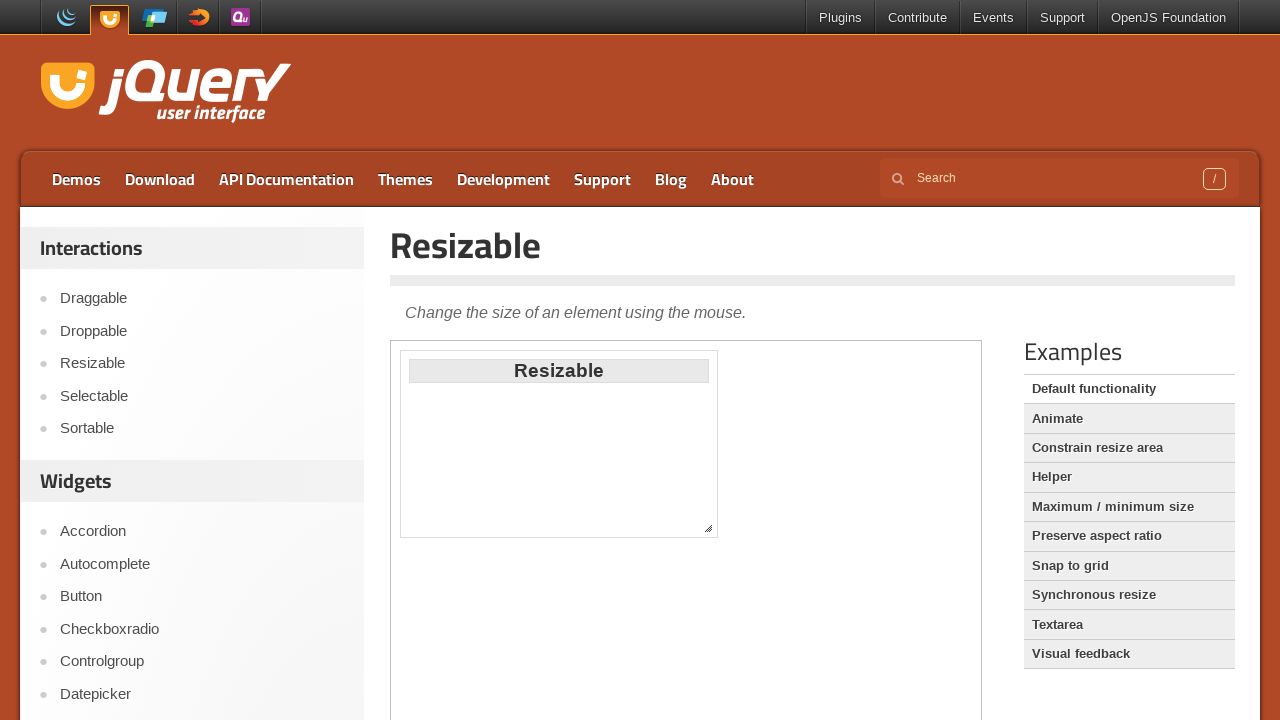